Navigates to the KSRTC bus booking website and retrieves the page title to verify the page loaded correctly.

Starting URL: https://ksrtc.in/oprs-web/

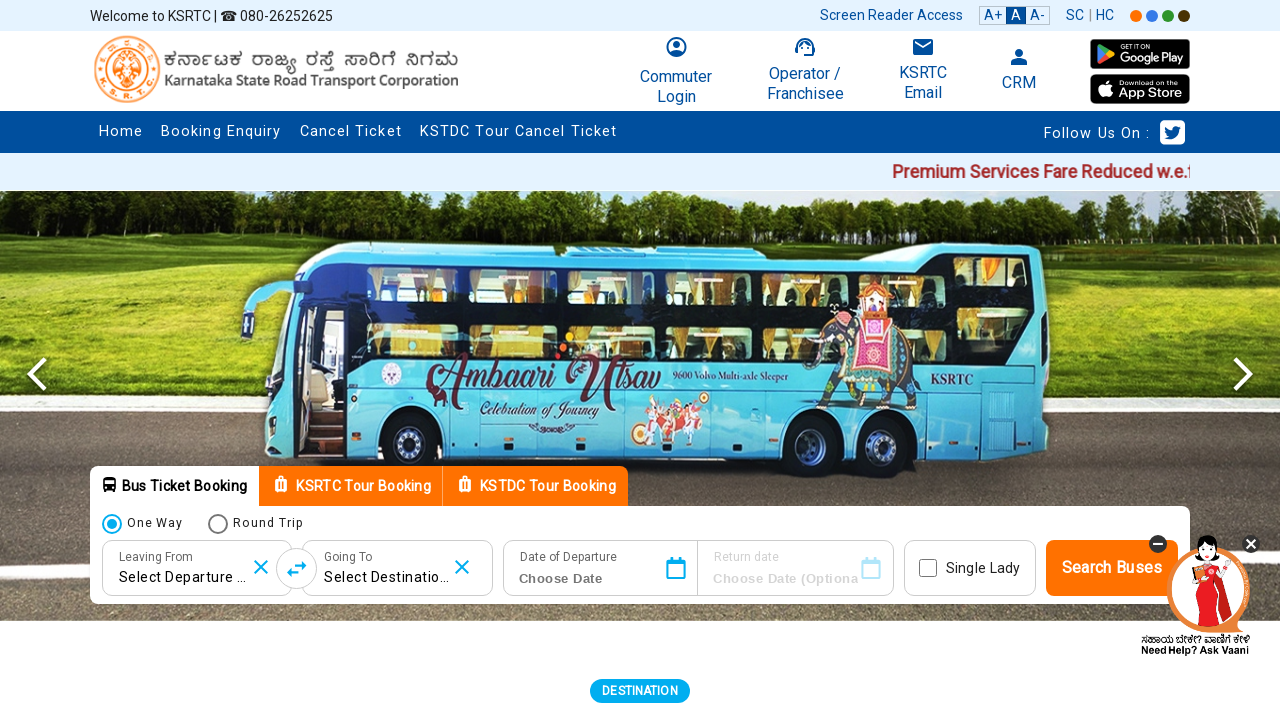

Waited for page to reach domcontentloaded state
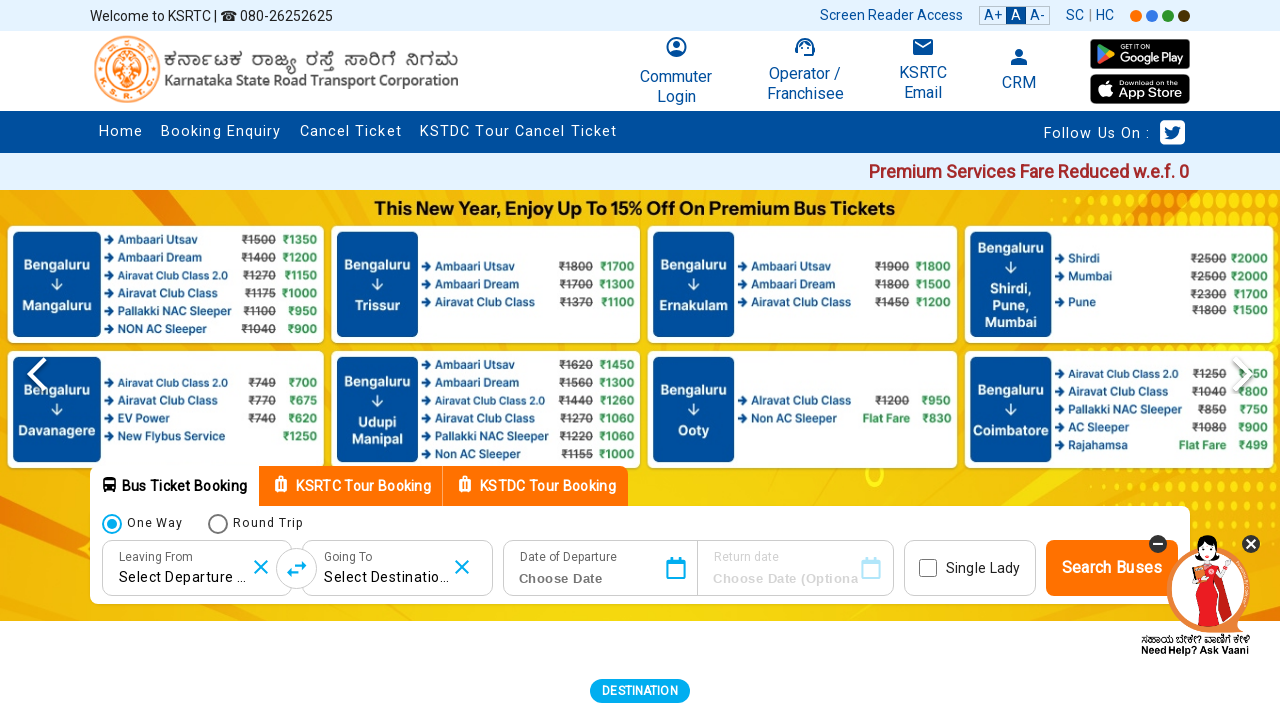

Retrieved page title
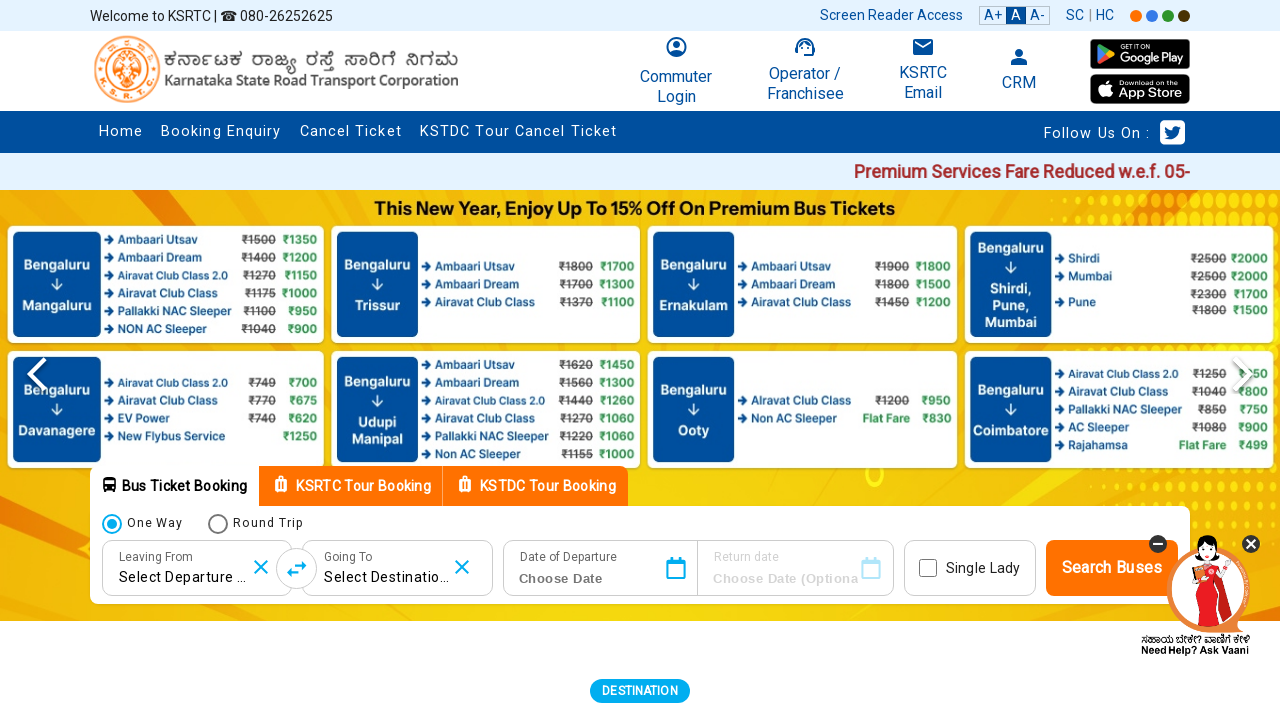

Verified page title is not empty
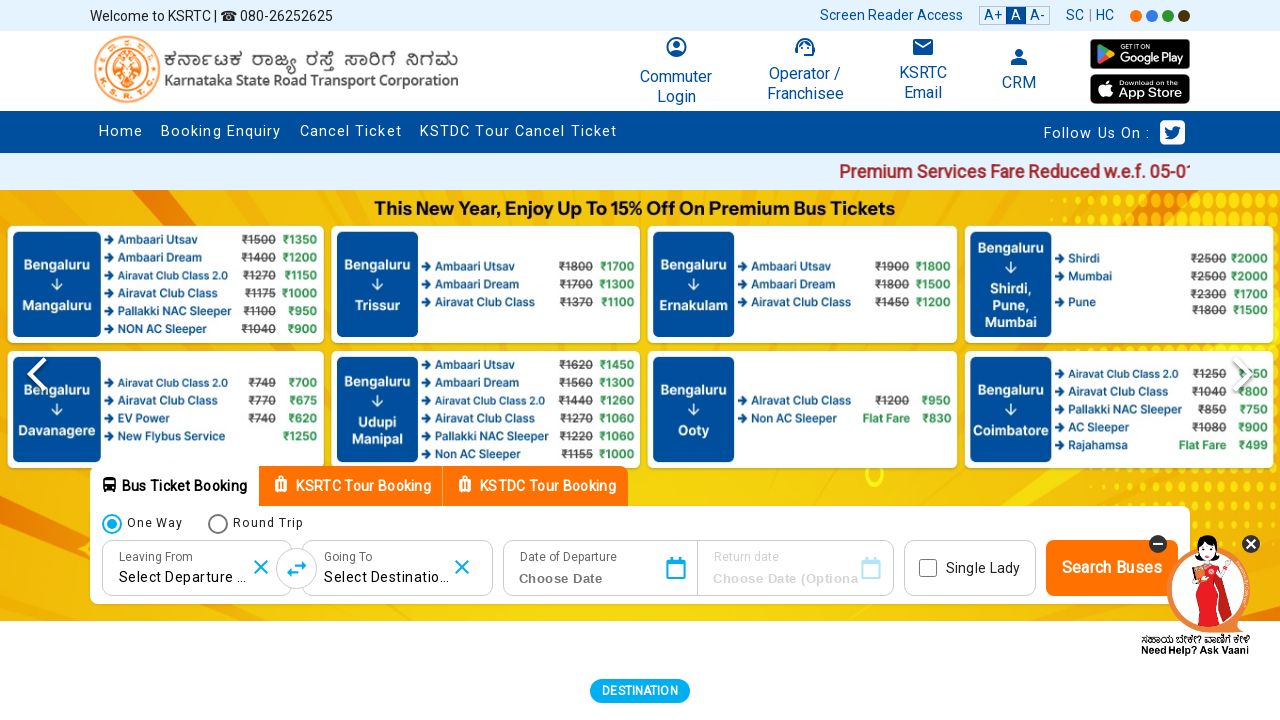

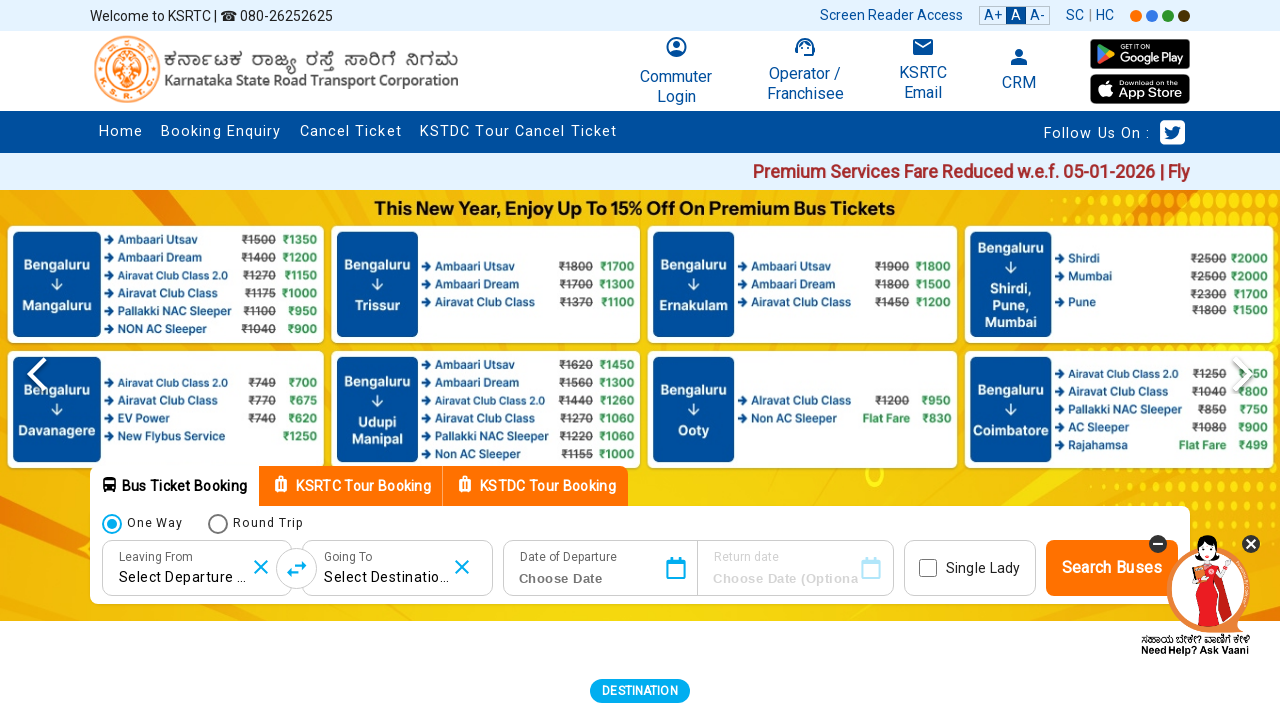